Navigates to the Bitcoin page on CoinMarketCap and checks the state of the favorite button

Starting URL: https://coinmarketcap.com/currencies/bitcoin/

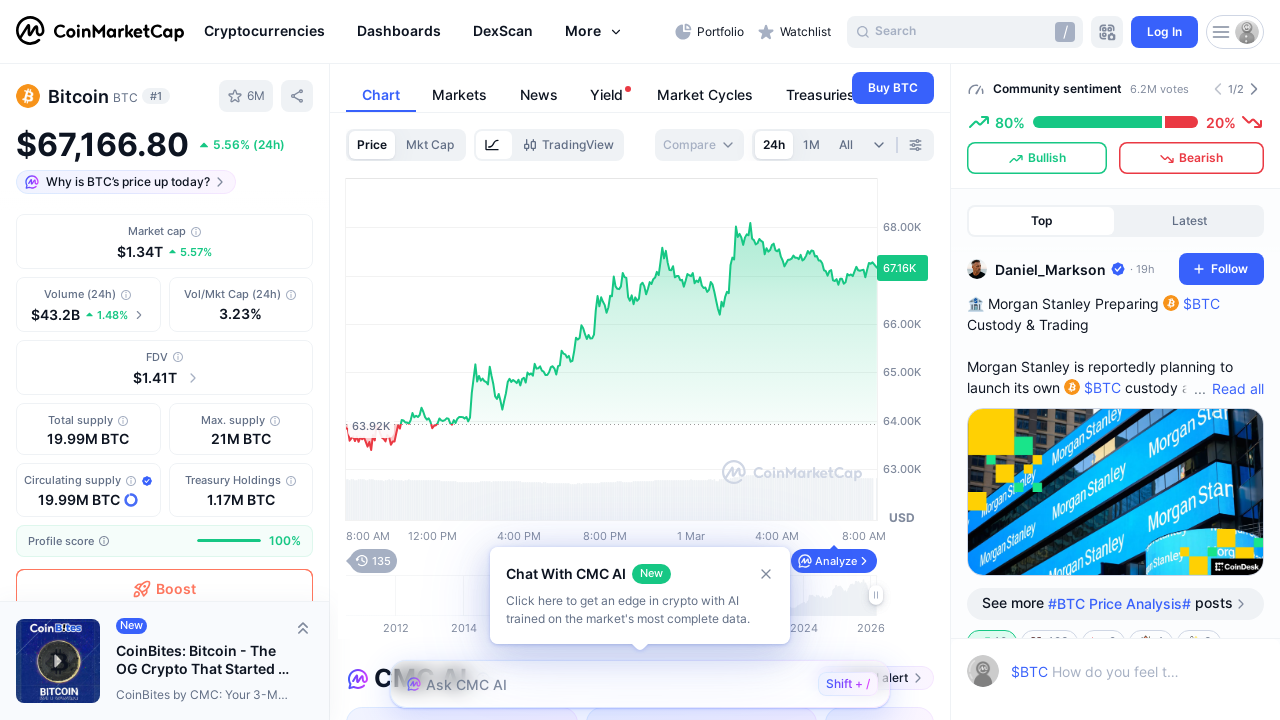

Waited for favorite button to be present on Bitcoin page
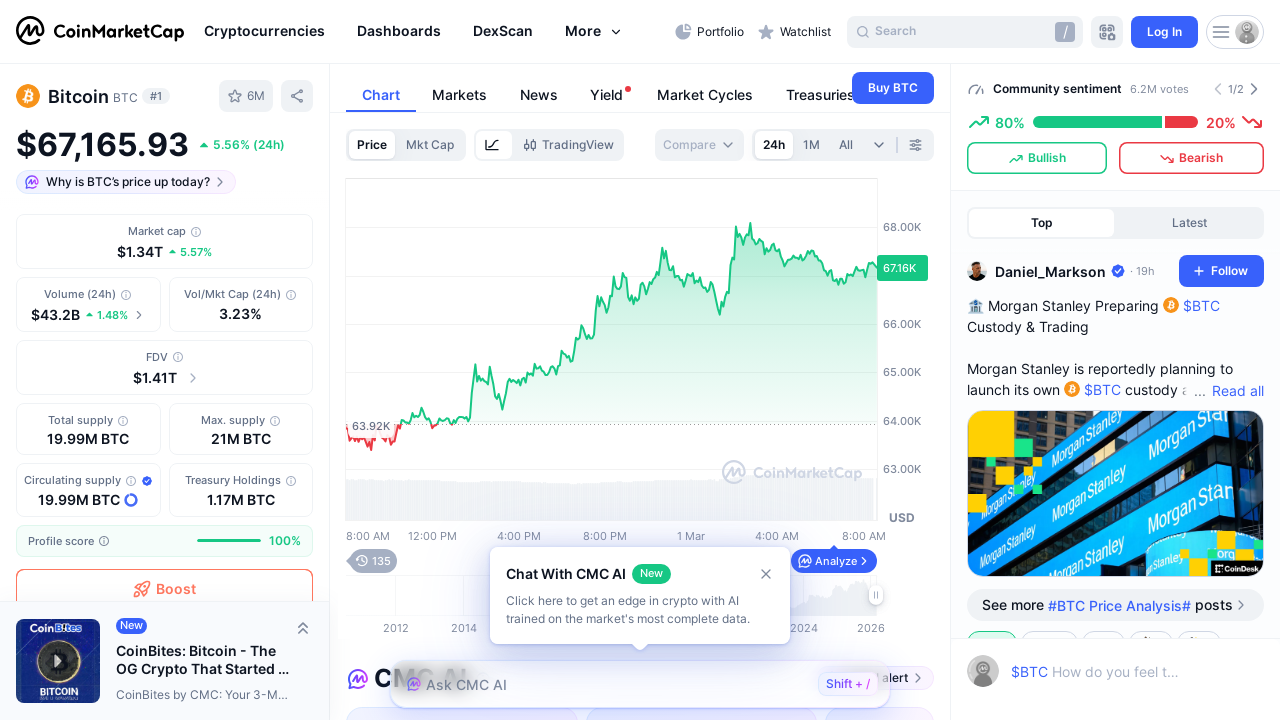

Located favorite button element
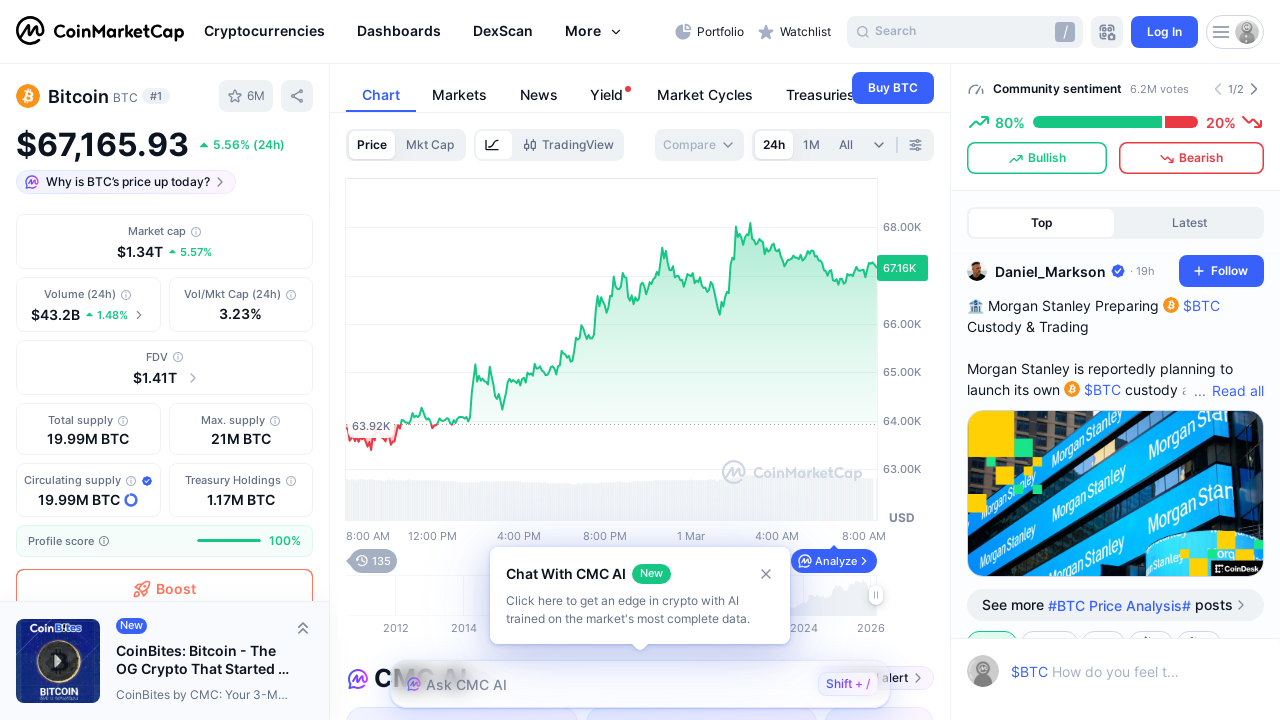

Verified favorite button contains SVG use element
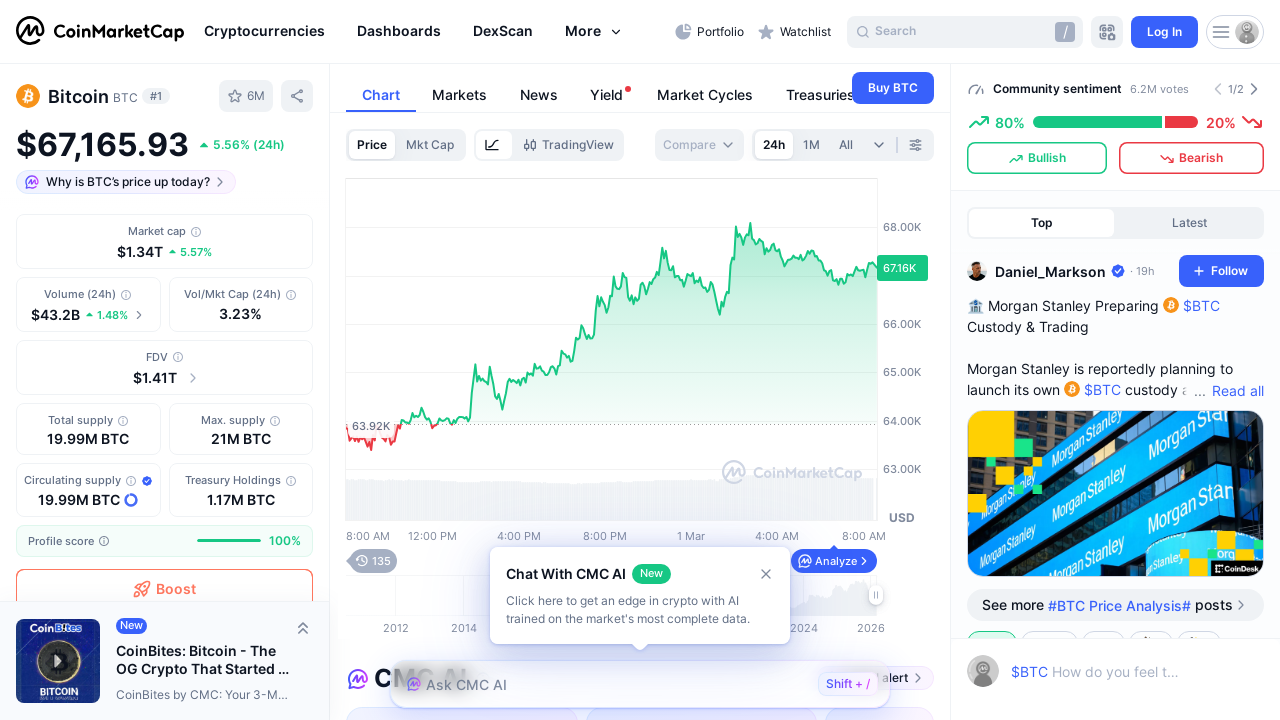

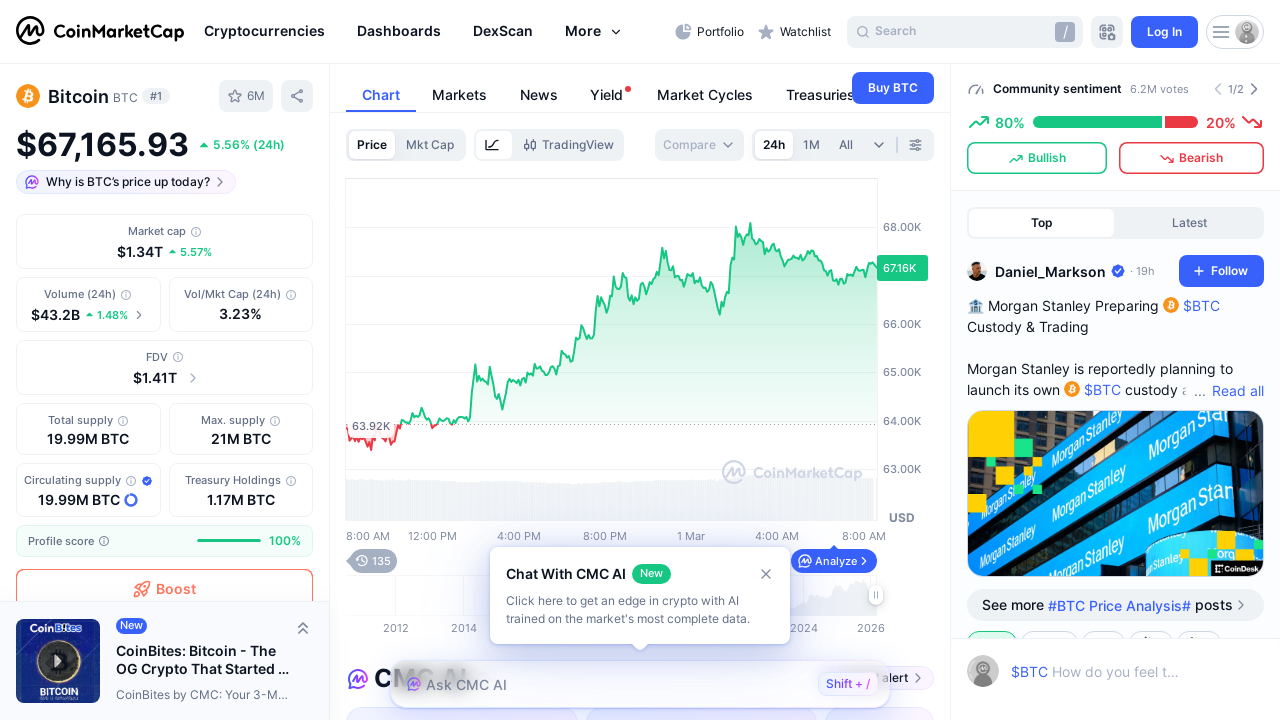